Tests clicking a button with a primary class on a UI testing playground page

Starting URL: http://uitestingplayground.com/classattr

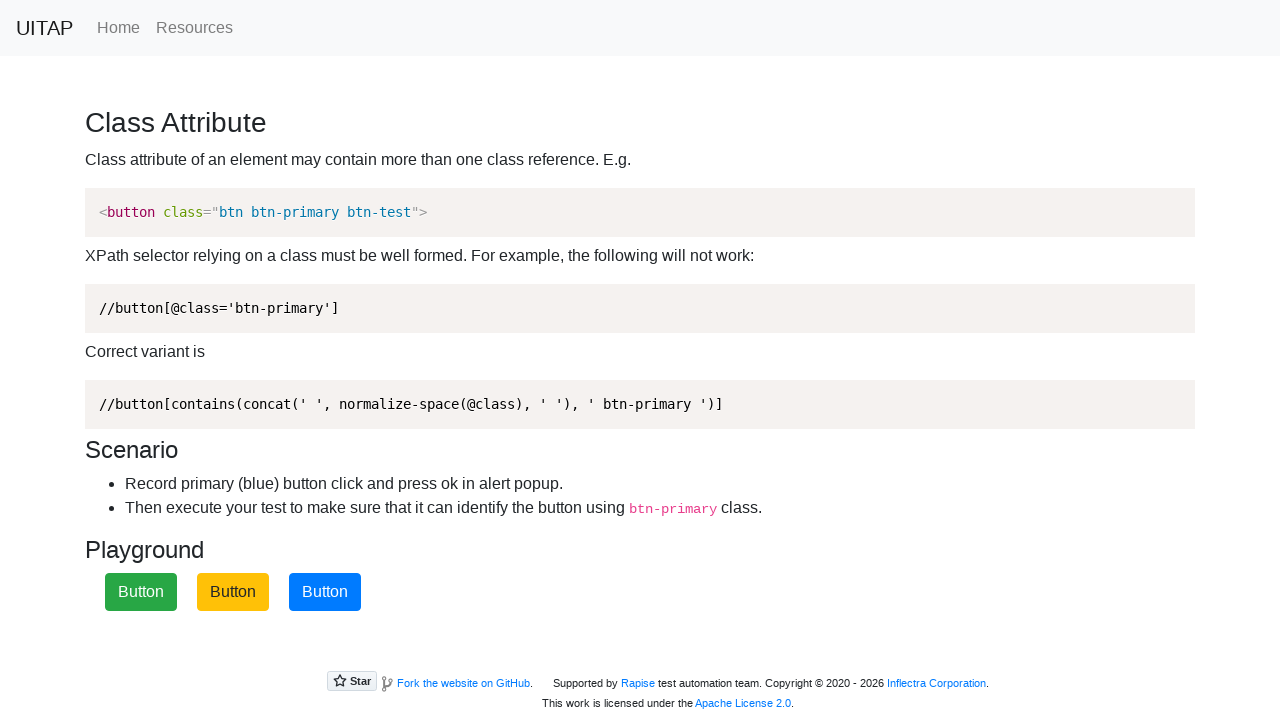

Clicked the primary button at (325, 592) on .btn-primary
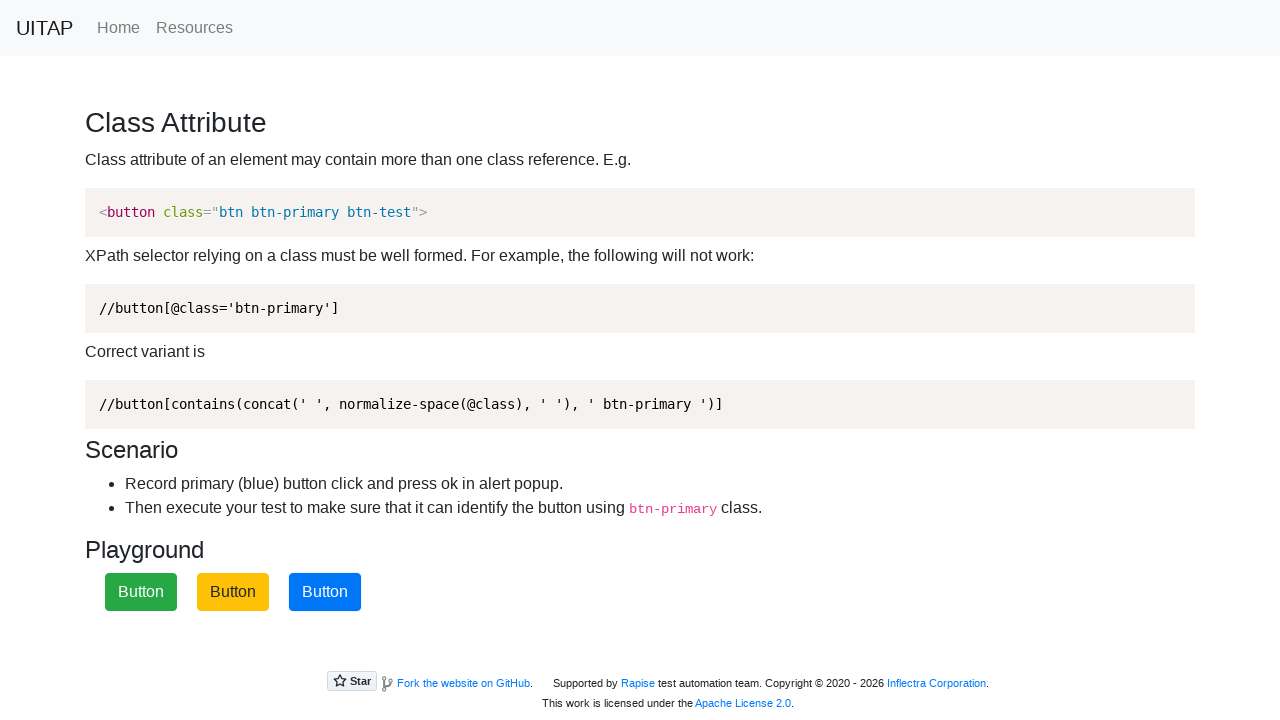

Set up dialog handler to accept alerts
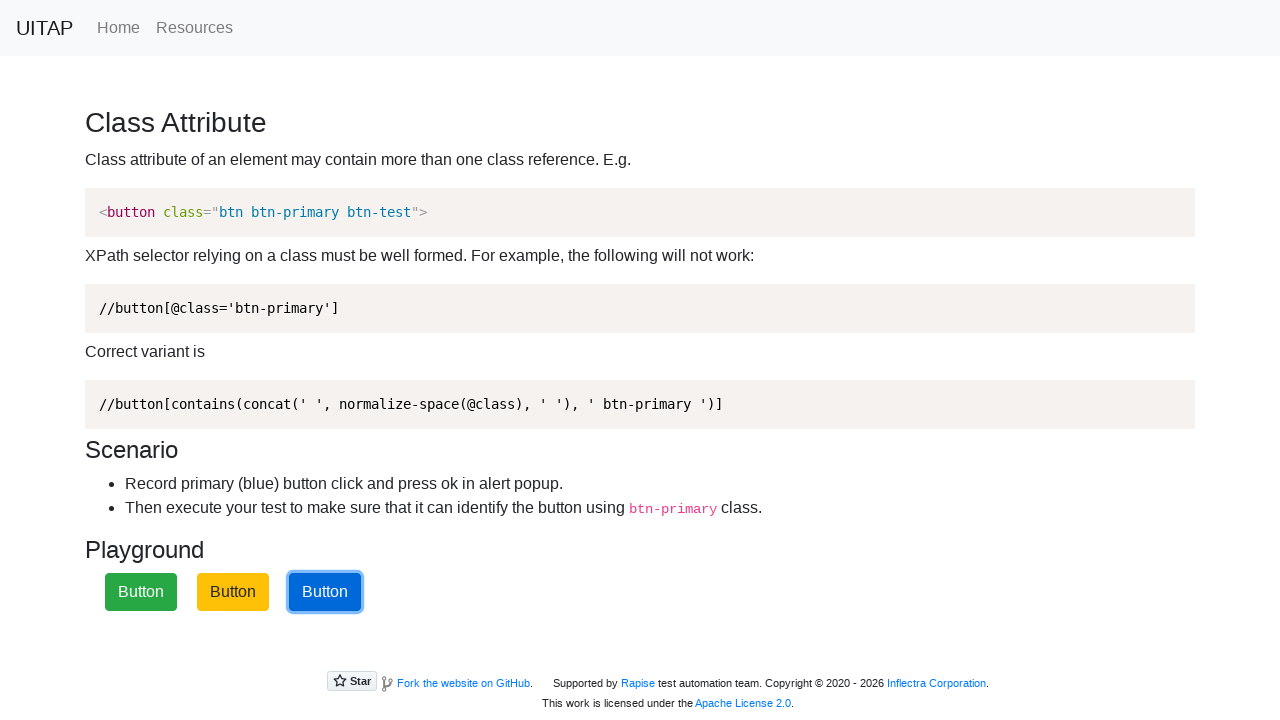

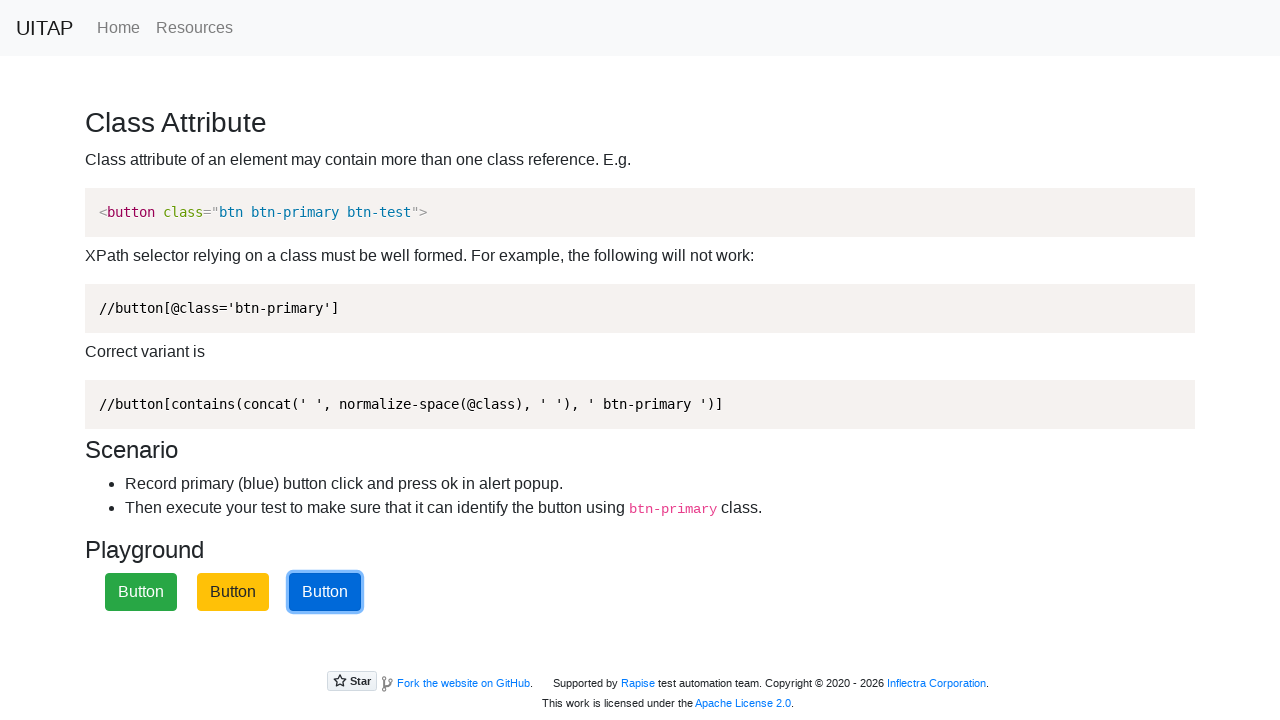